Tests hover functionality on a button and text field to trigger tooltips using mouse hover actions

Starting URL: https://demoqa.com/tool-tips

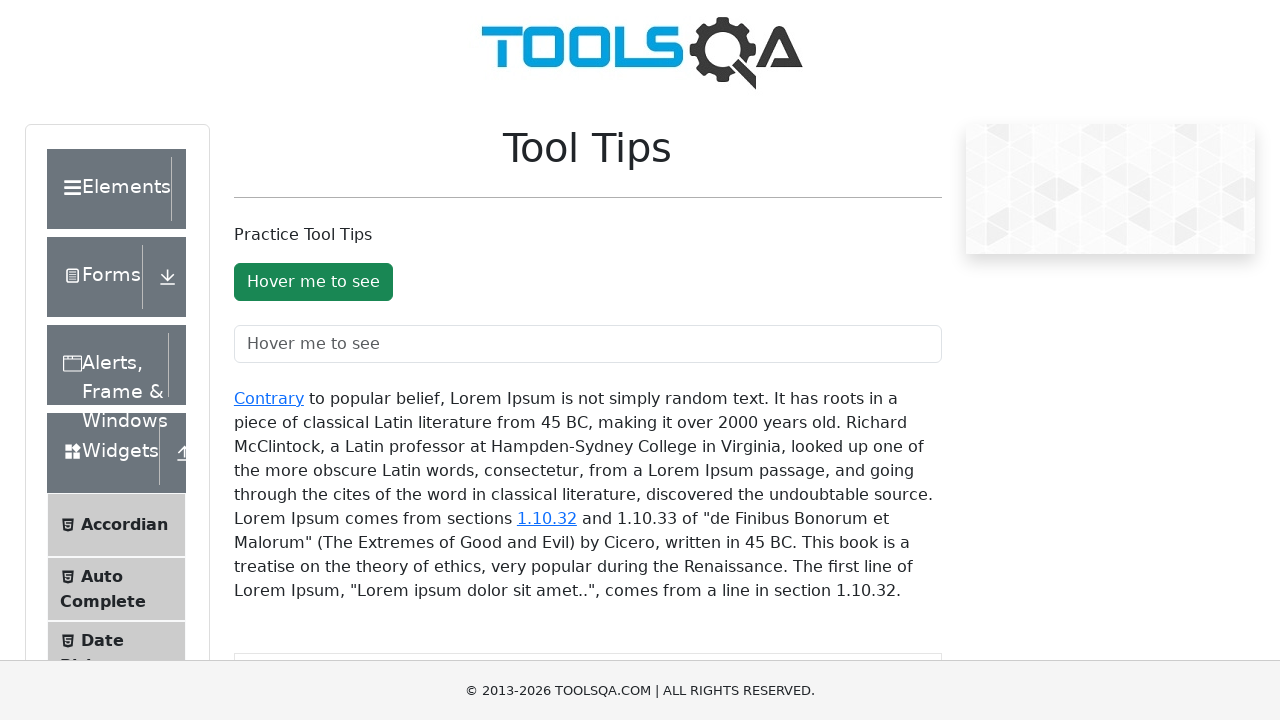

Navigated to ToolTips page
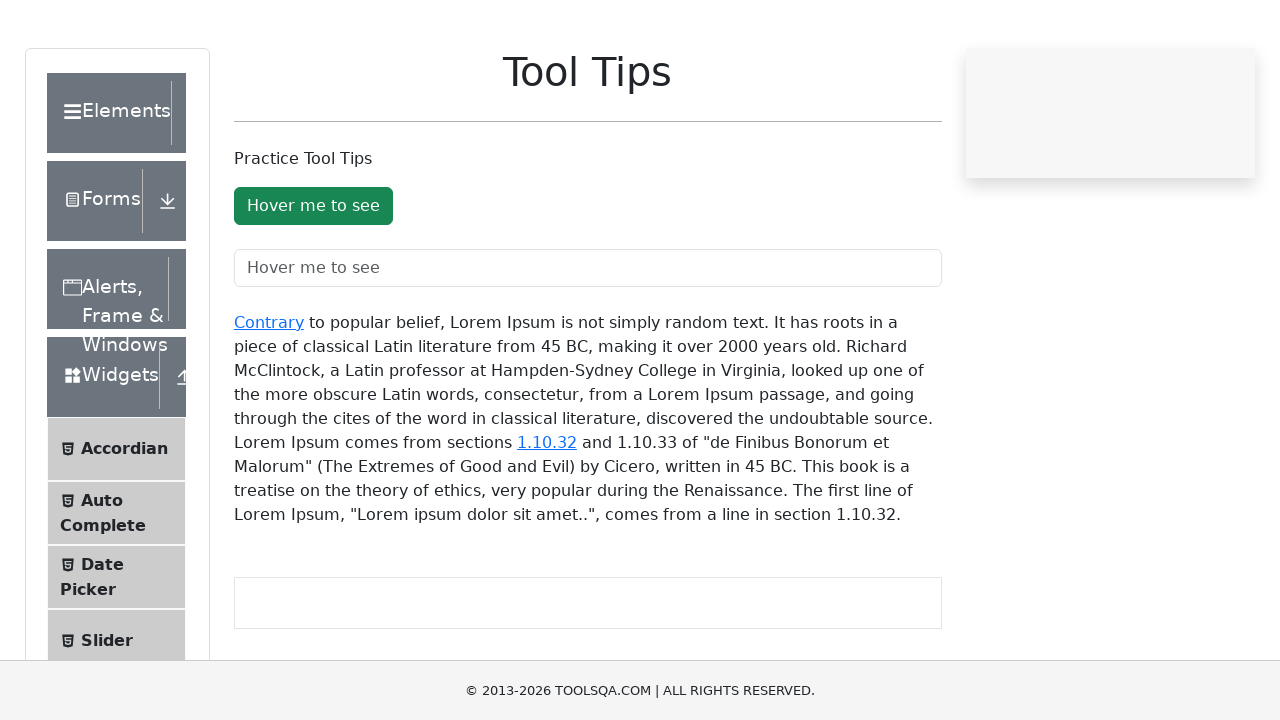

Hovered over tooltip button to trigger tooltip display at (313, 282) on #toolTipButton
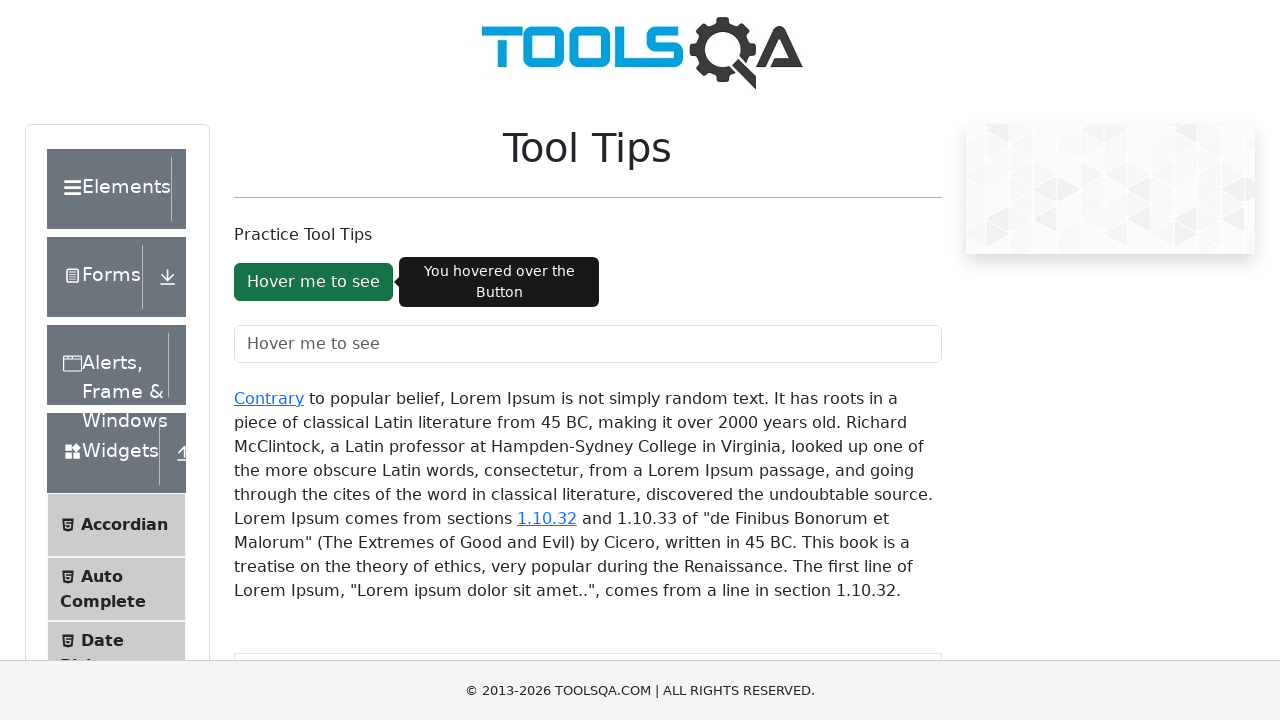

Waited for tooltip to appear
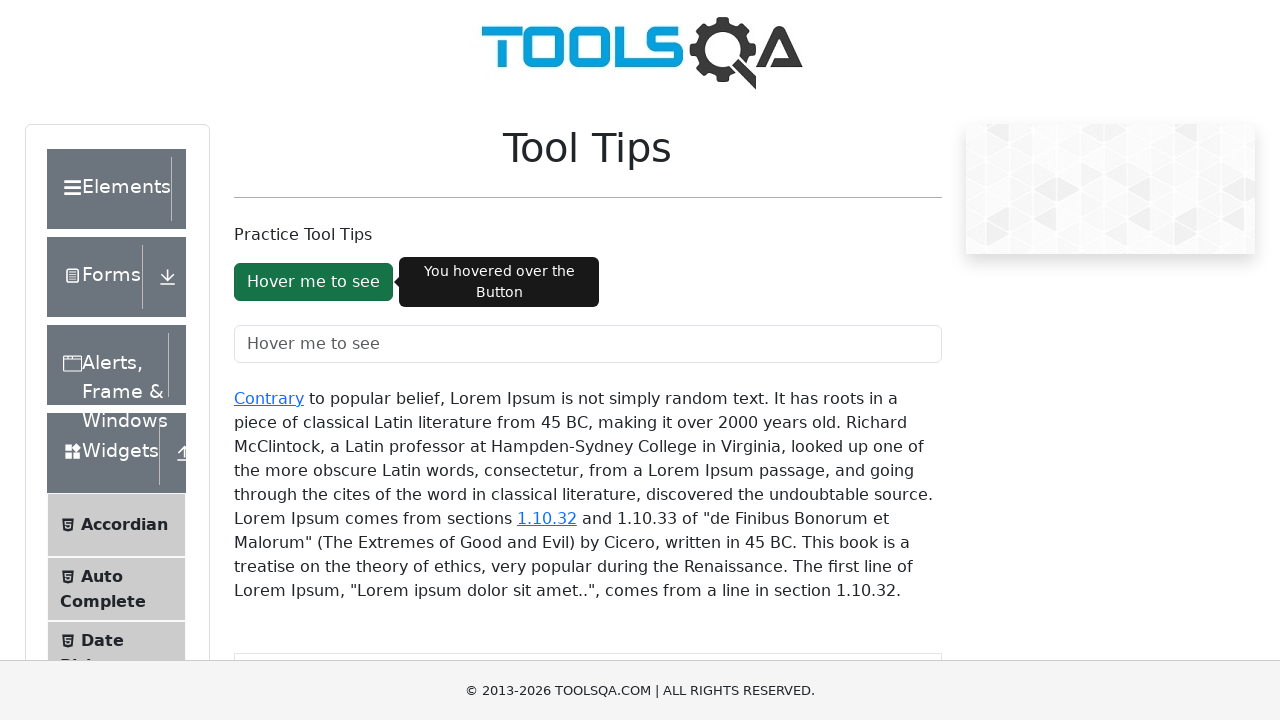

Hovered over tooltip text field at (588, 344) on #toolTipTextField
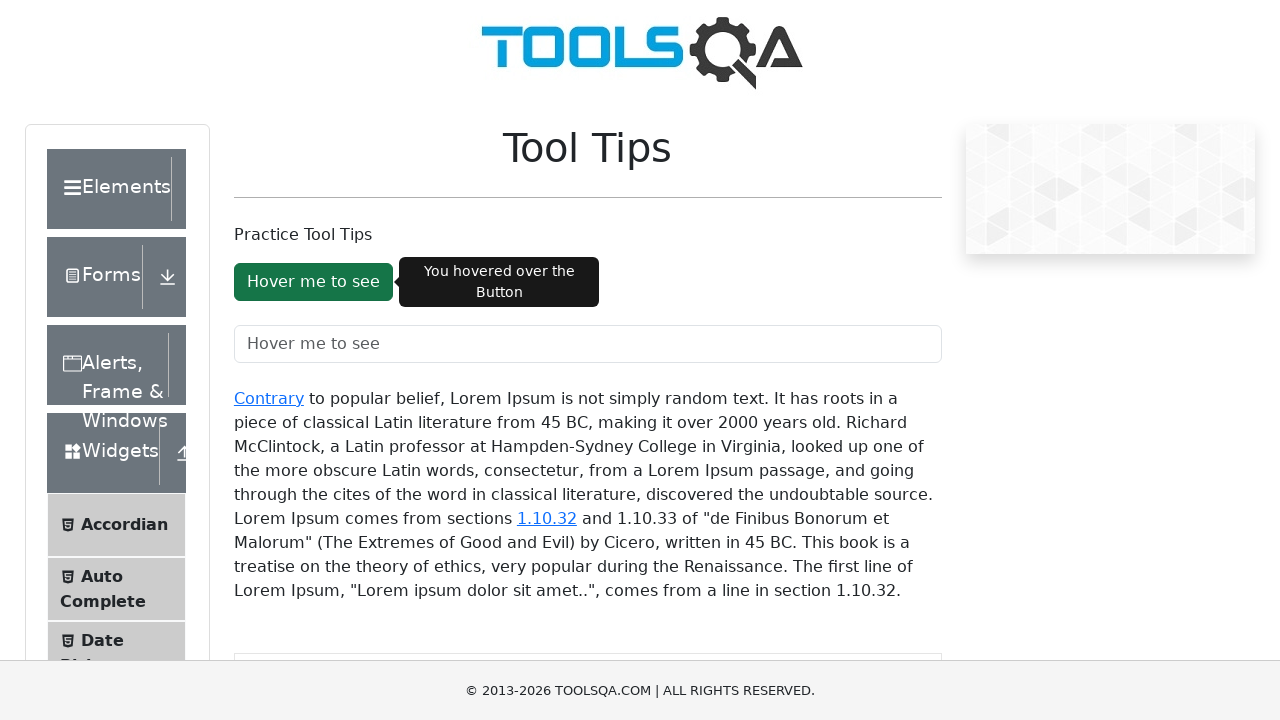

Clicked on tooltip text field at (588, 344) on #toolTipTextField
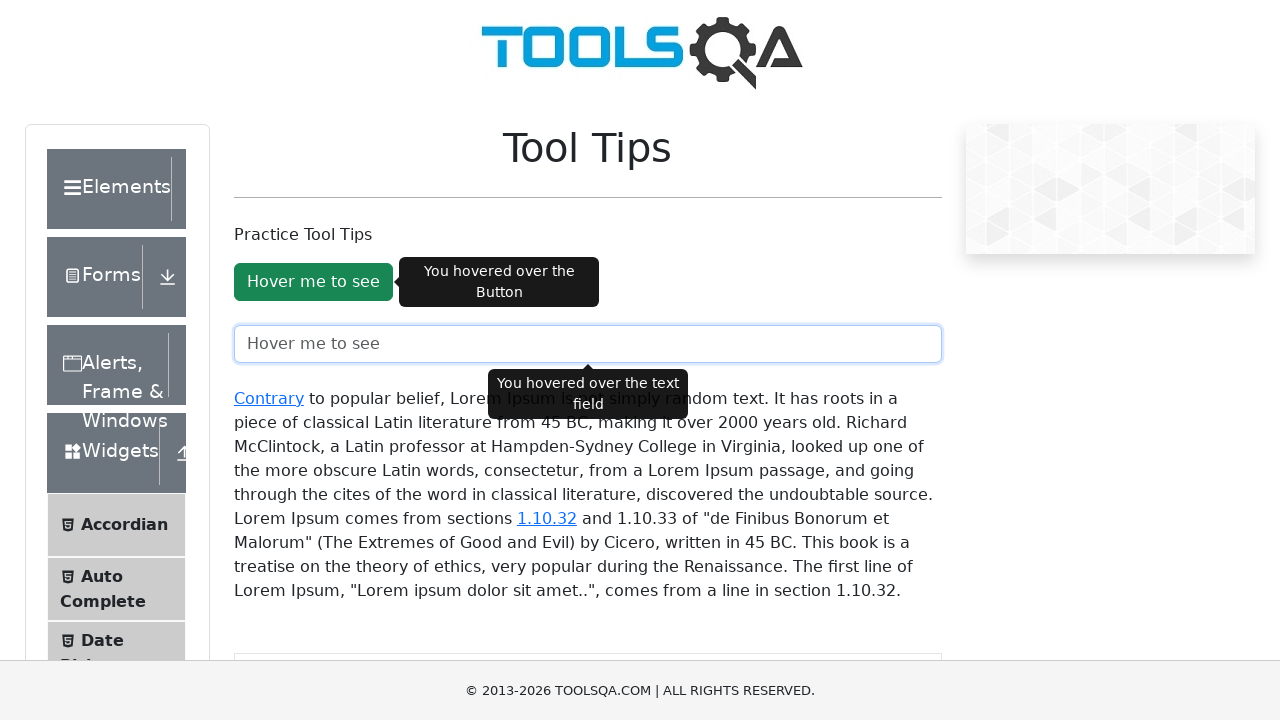

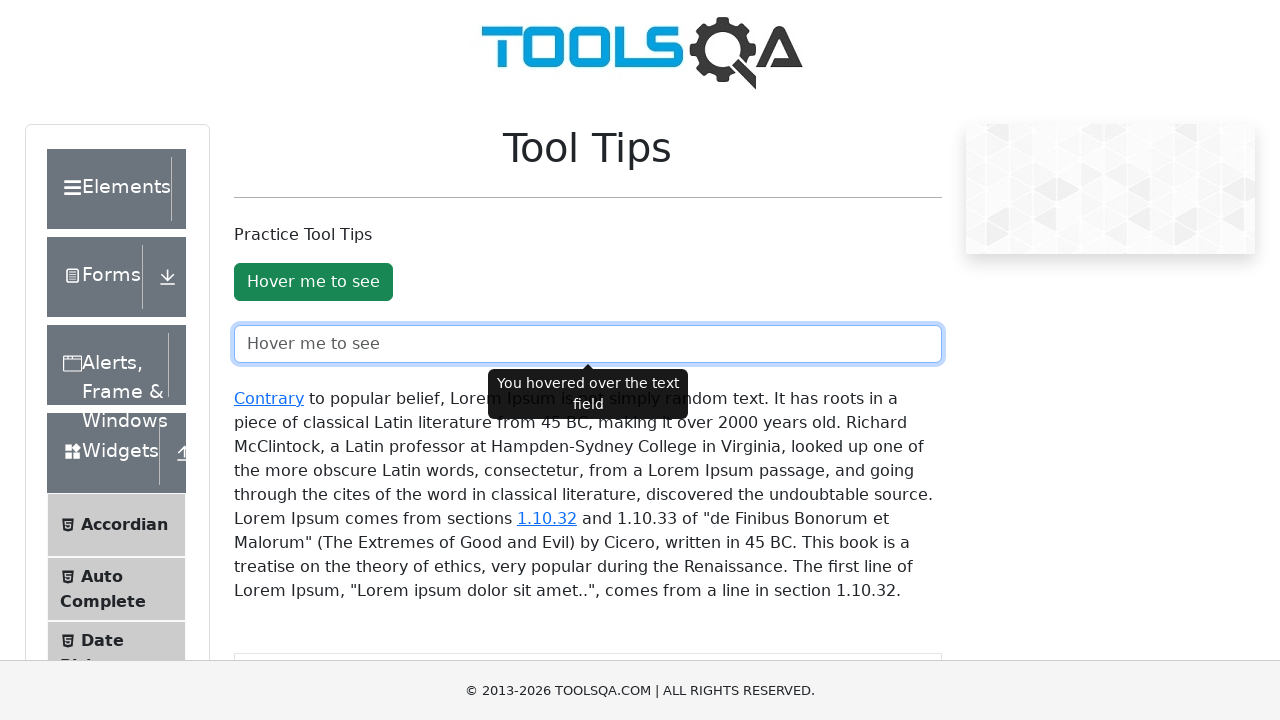